Navigates to the main page of Automation Exercise website and verifies the page loads correctly

Starting URL: https://automationexercise.com/

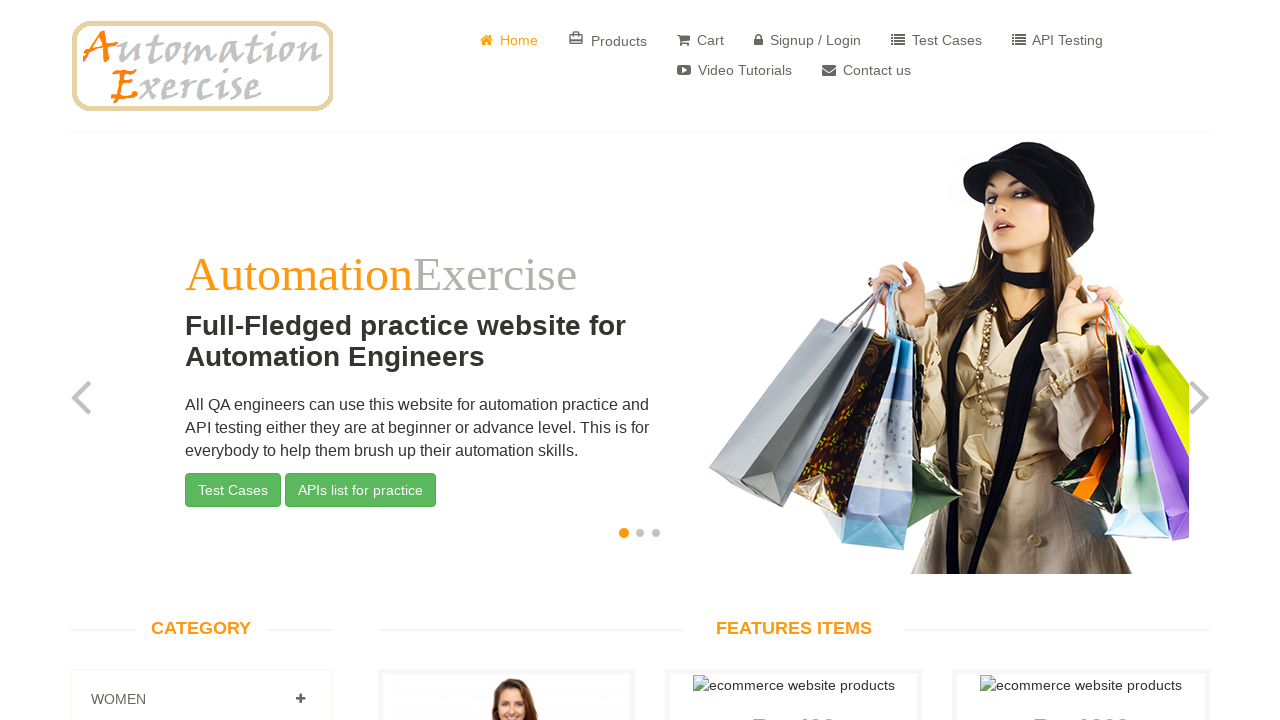

Main page loaded with networkidle state
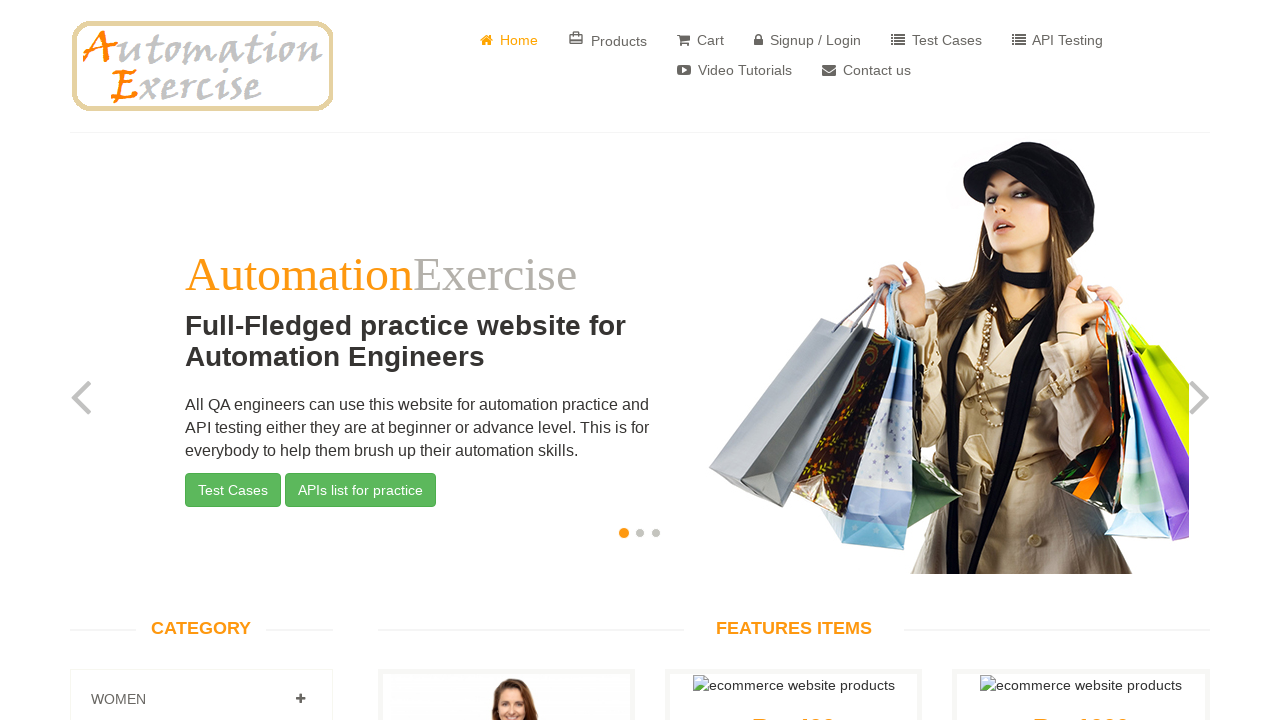

Body element found - page structure verified
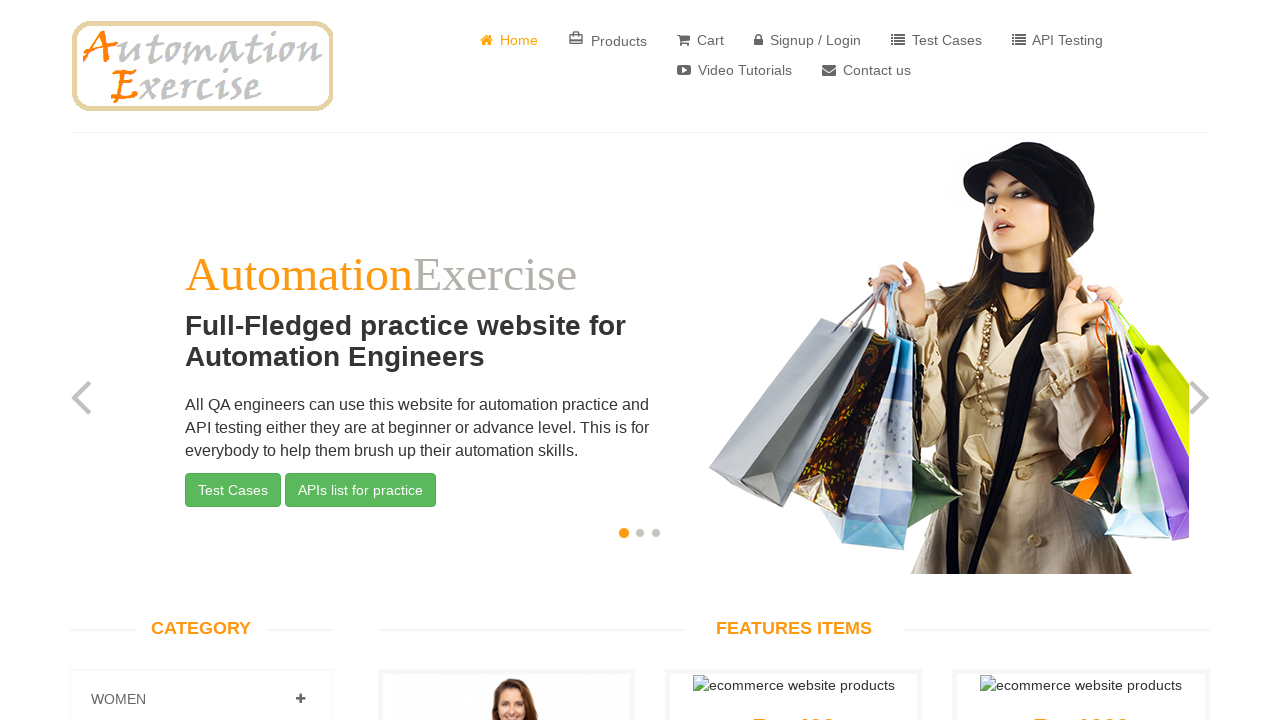

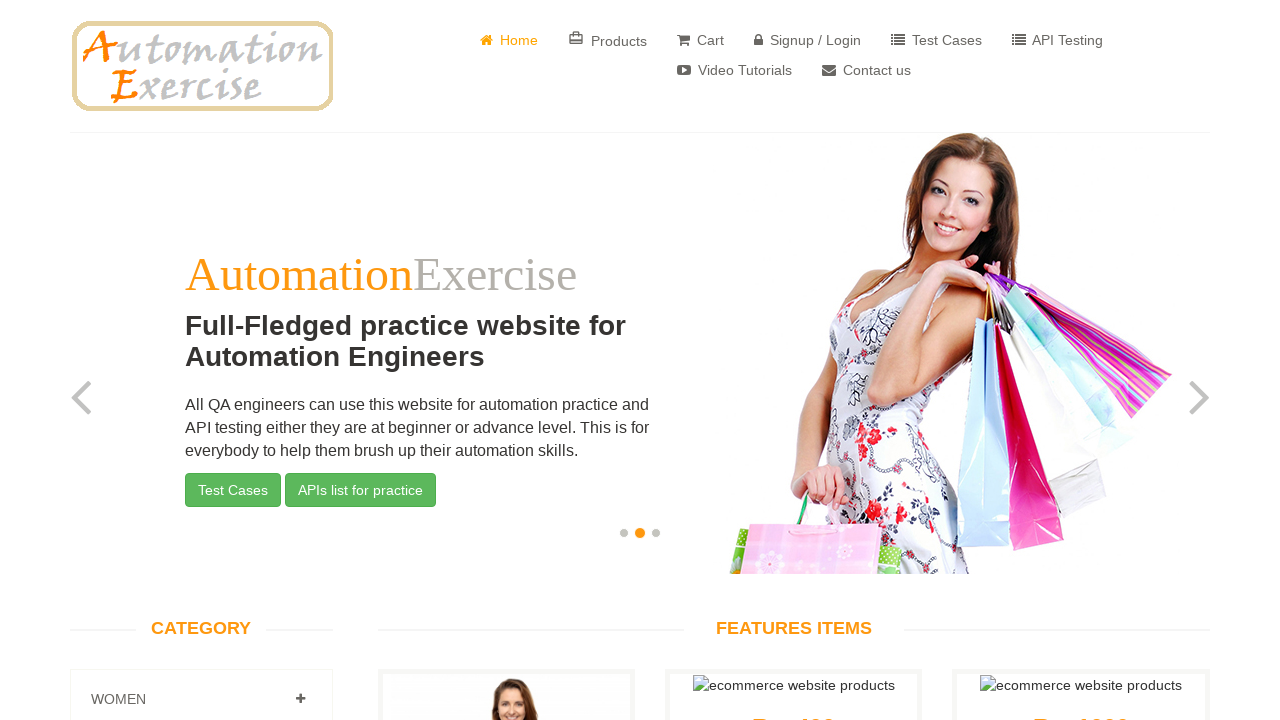